Tests checkbox functionality by clicking a checkbox and verifying its state

Starting URL: https://the-internet.herokuapp.com/checkboxes

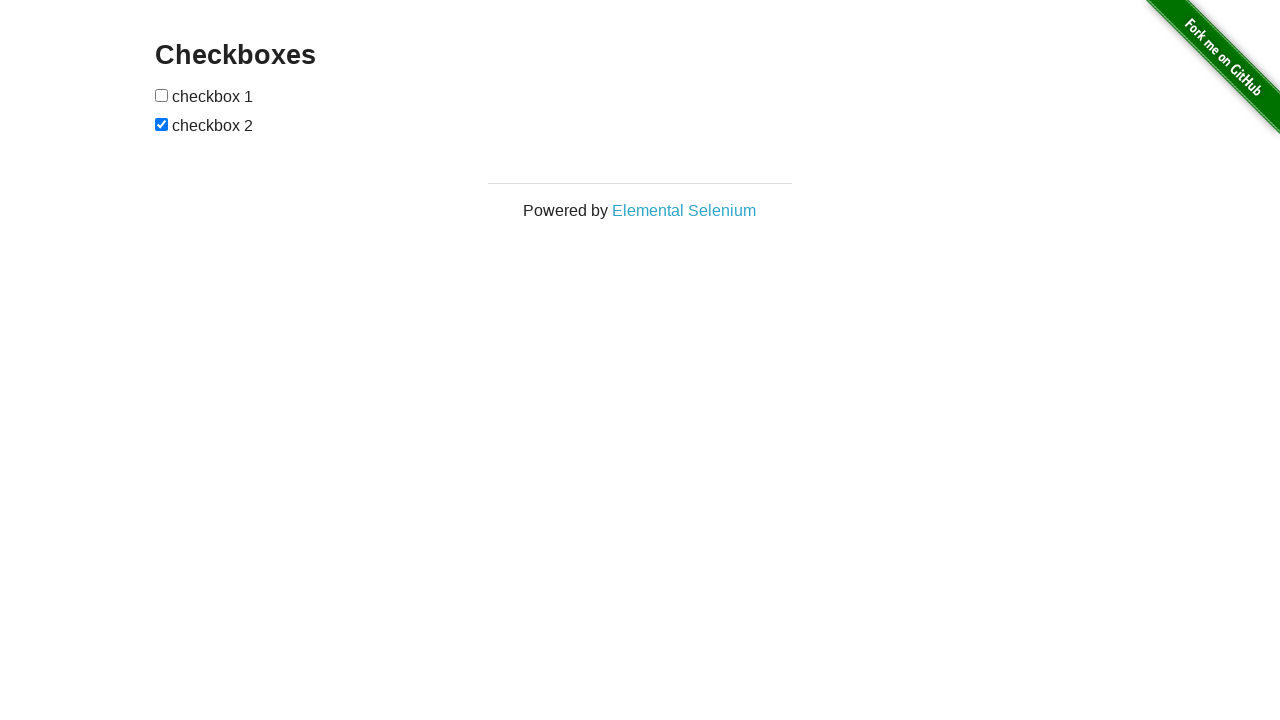

Clicked the second checkbox at (162, 124) on #checkboxes input[type='checkbox']:nth-of-type(2)
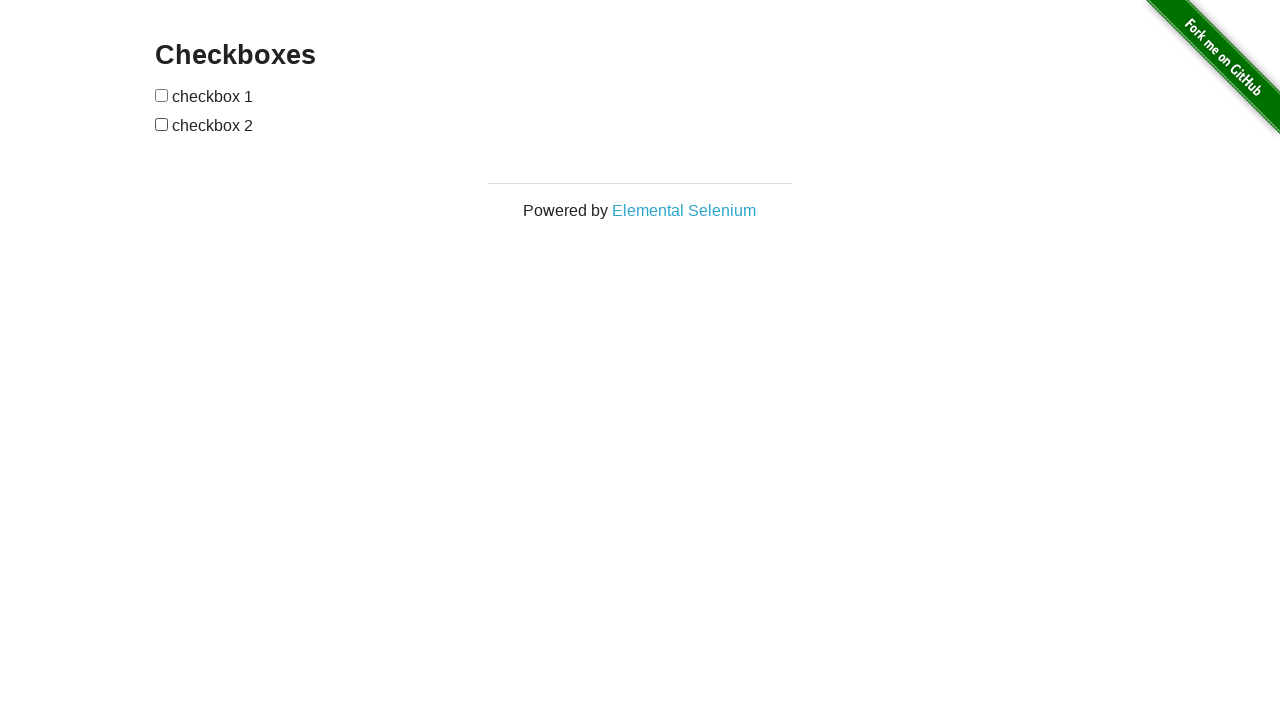

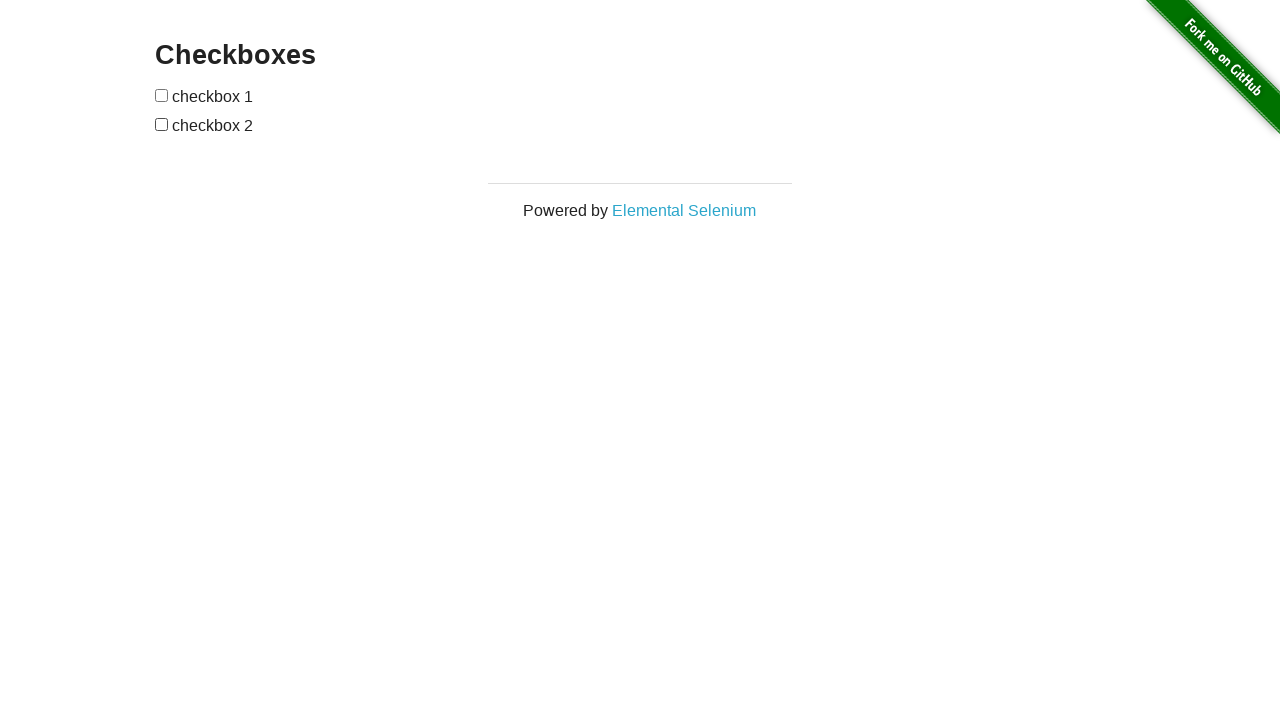